Fills out a text box form with full name, email, and addresses, then submits and verifies the input values

Starting URL: http://demoqa.com/text-box

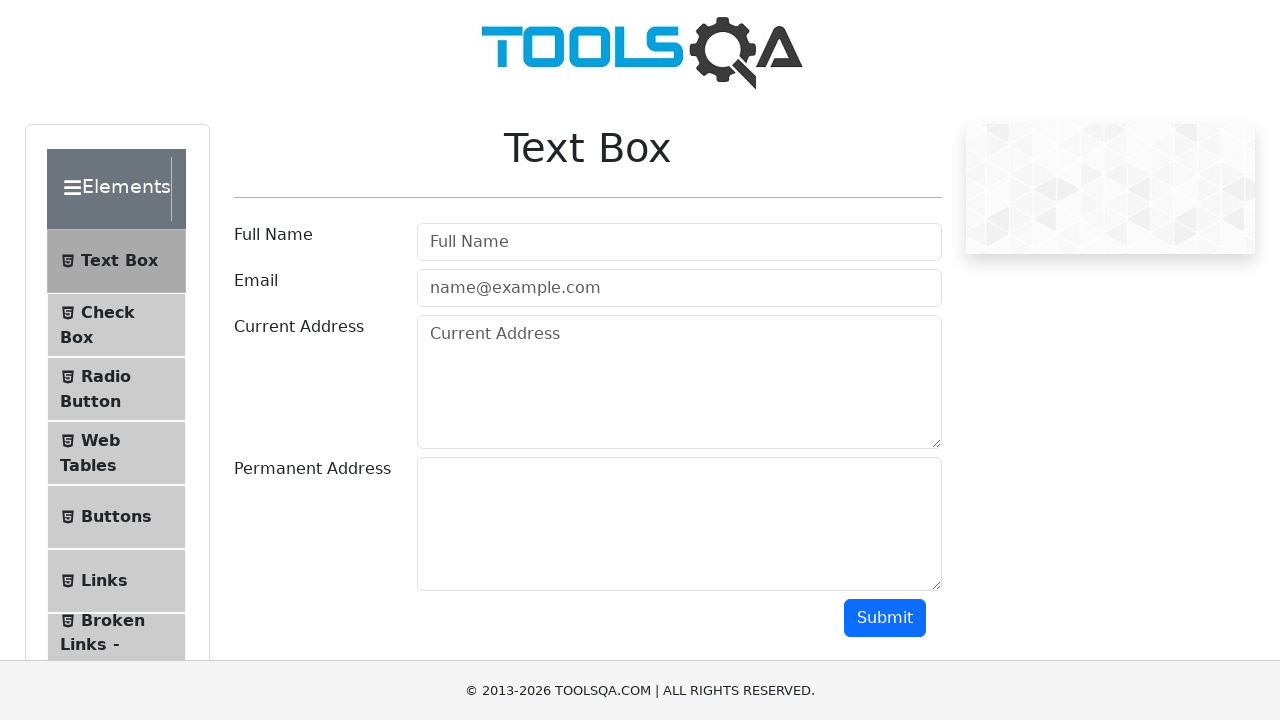

Filled full name field with 'Automation' on [placeholder='Full Name']
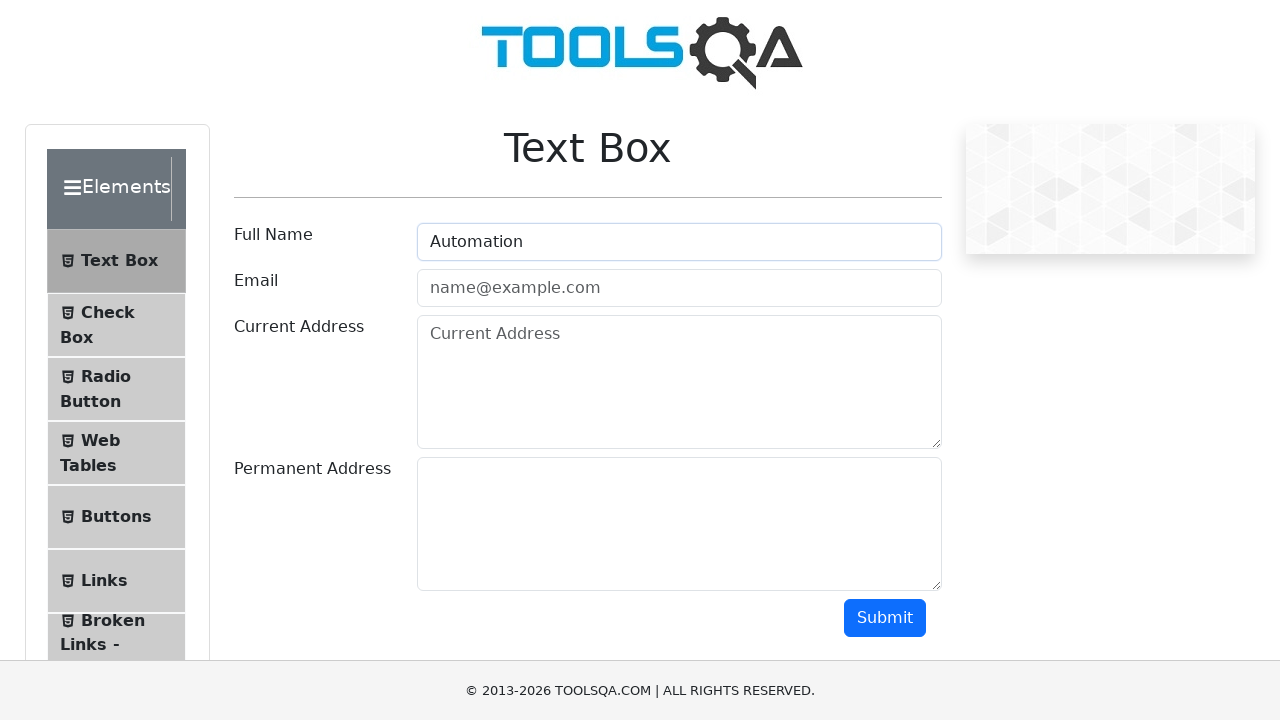

Filled email field with 'Testing@gmail.com' on [placeholder='name@example.com']
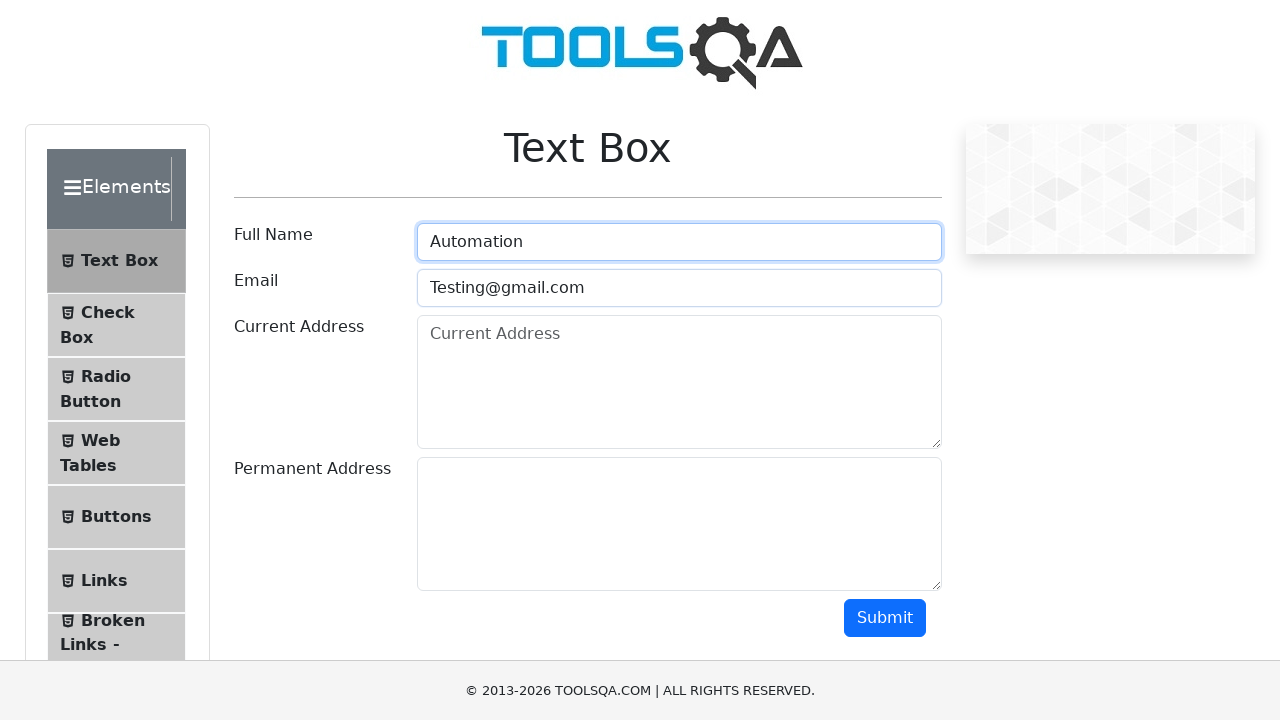

Filled current address field with 'Testing Current Address' on #currentAddress
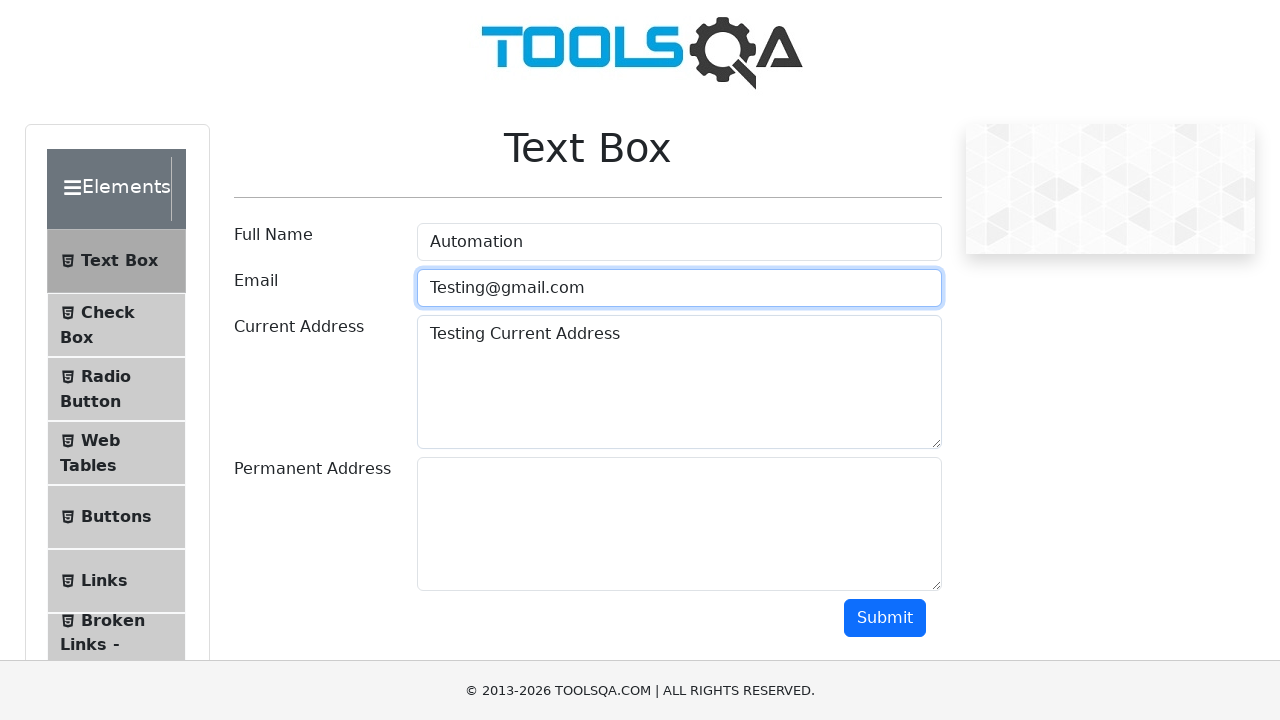

Filled permanent address field with 'Testing Permanent Address' on #permanentAddress
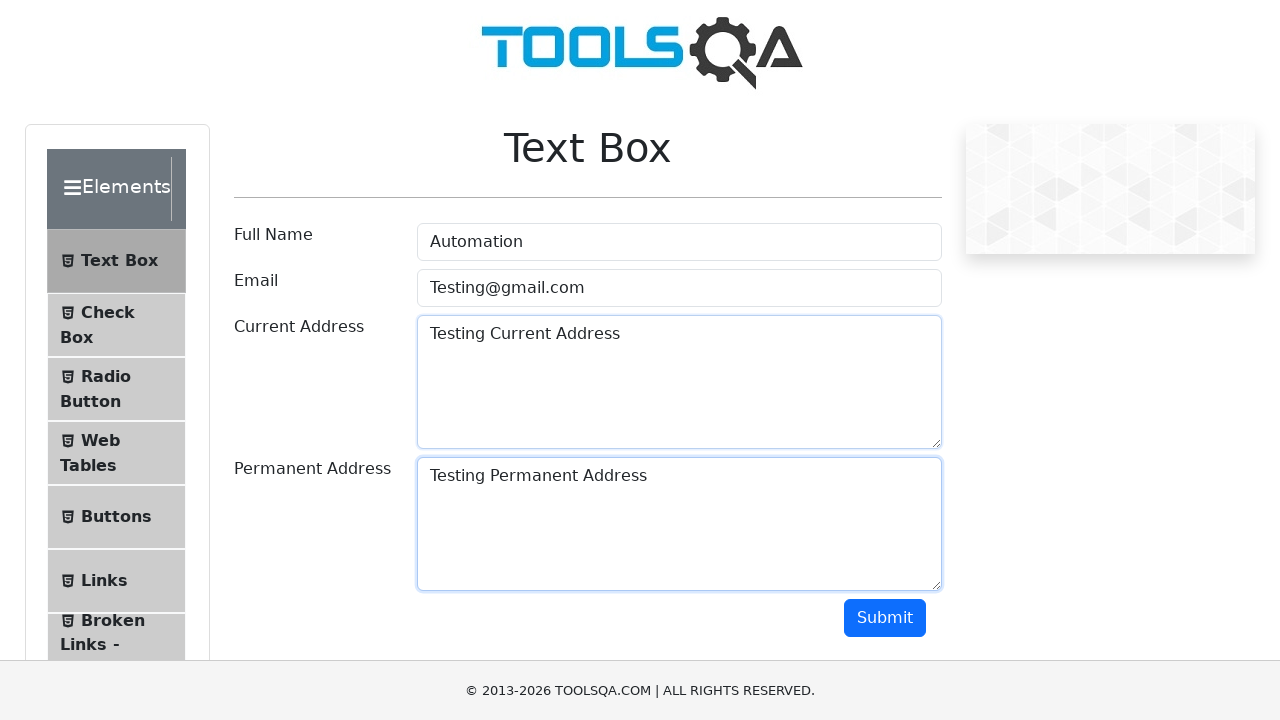

Scrolled to bottom to reveal submit button
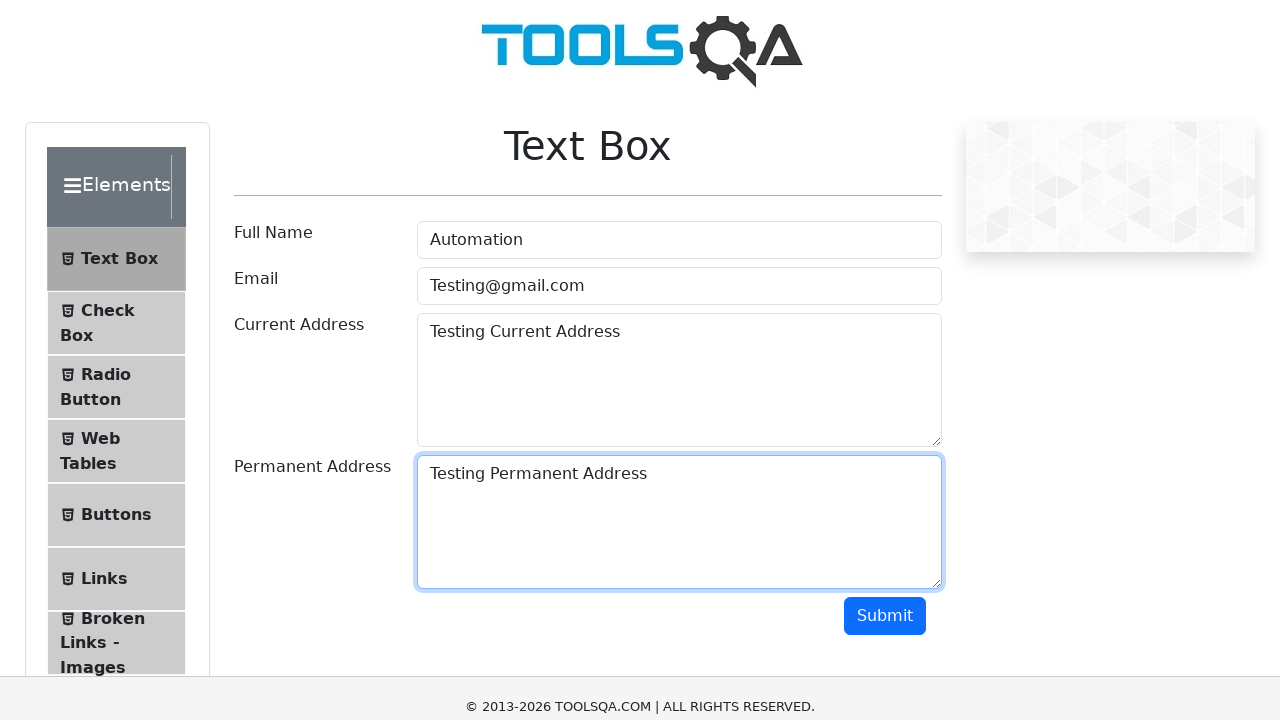

Clicked submit button at (885, 19) on #submit
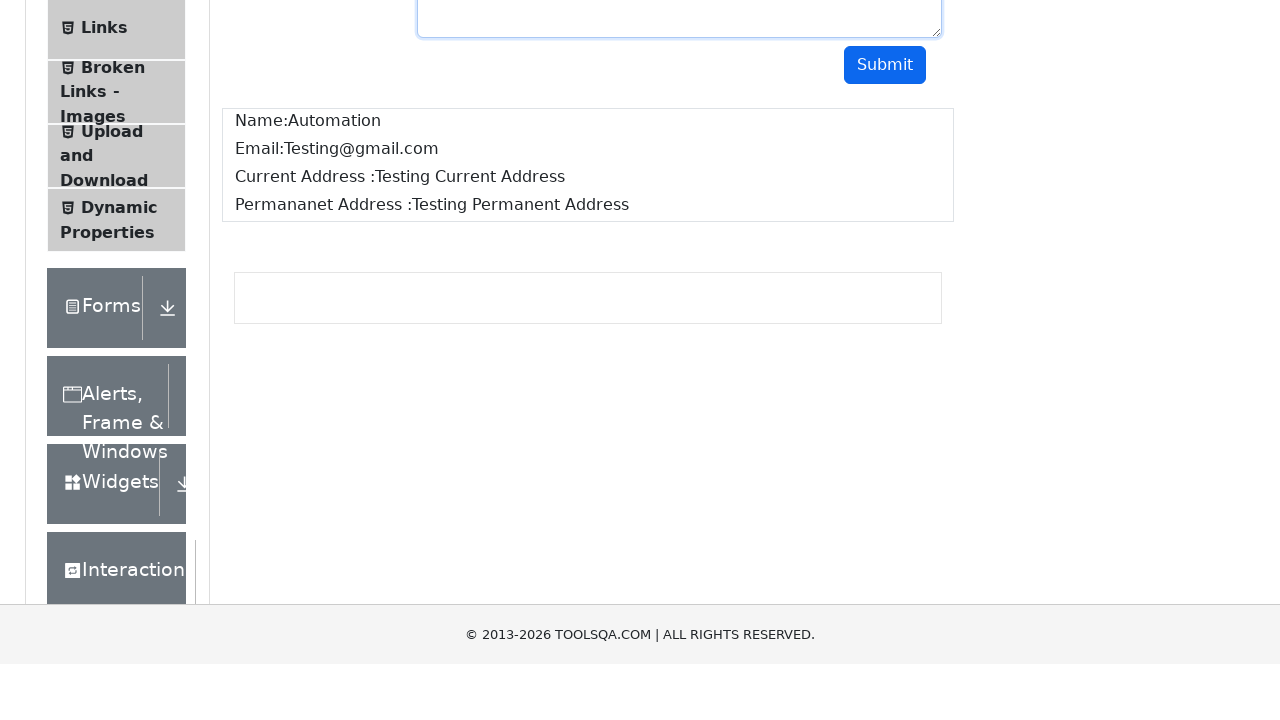

Verified full name 'Automation' was submitted correctly
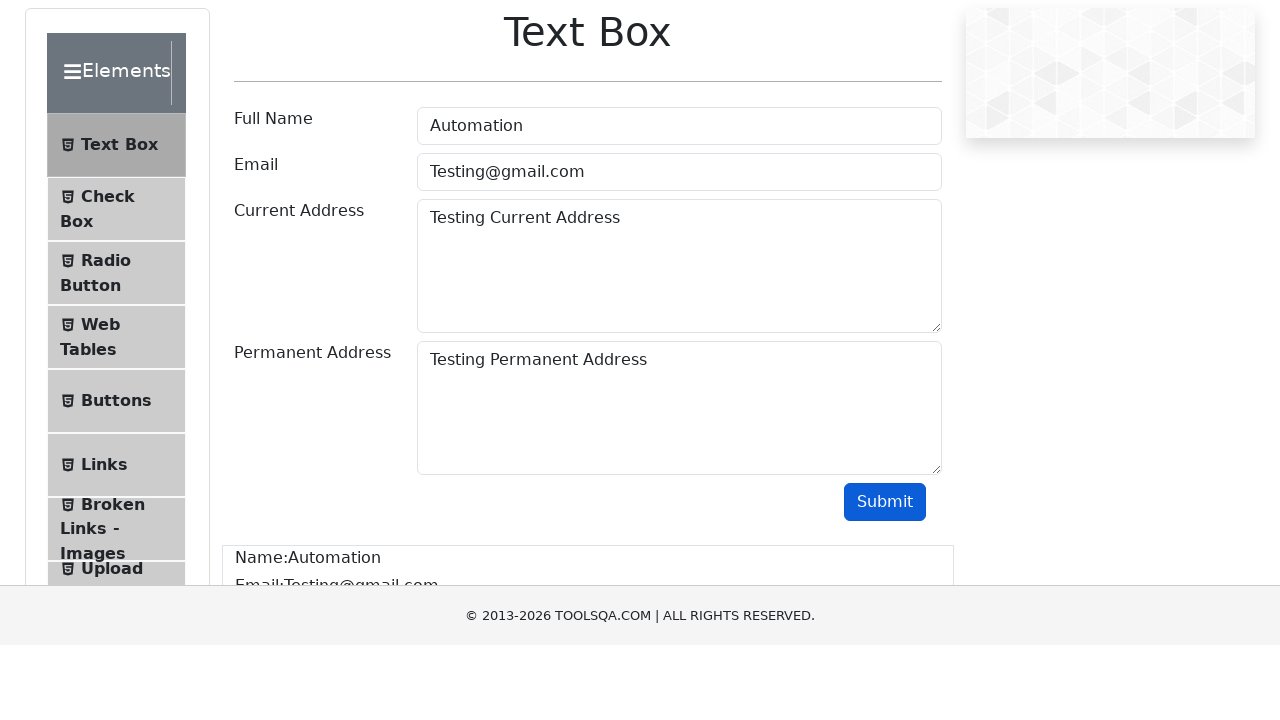

Verified email containing 'Testing' was submitted correctly
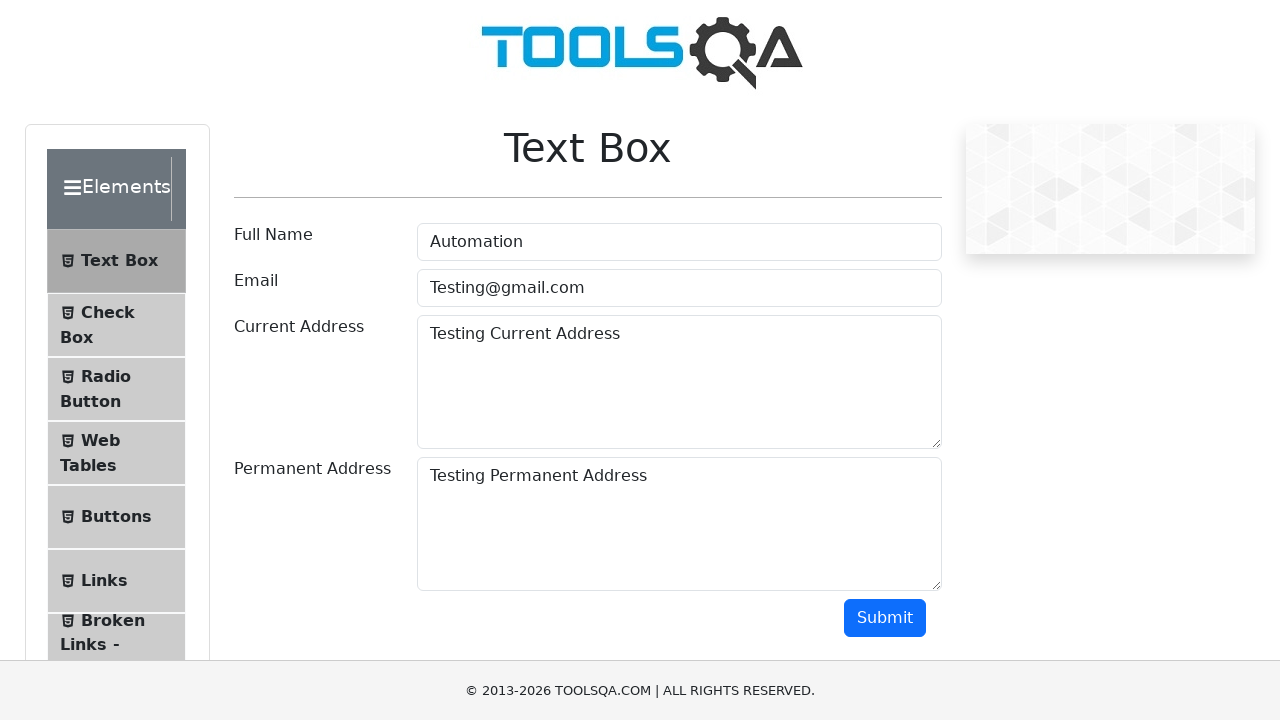

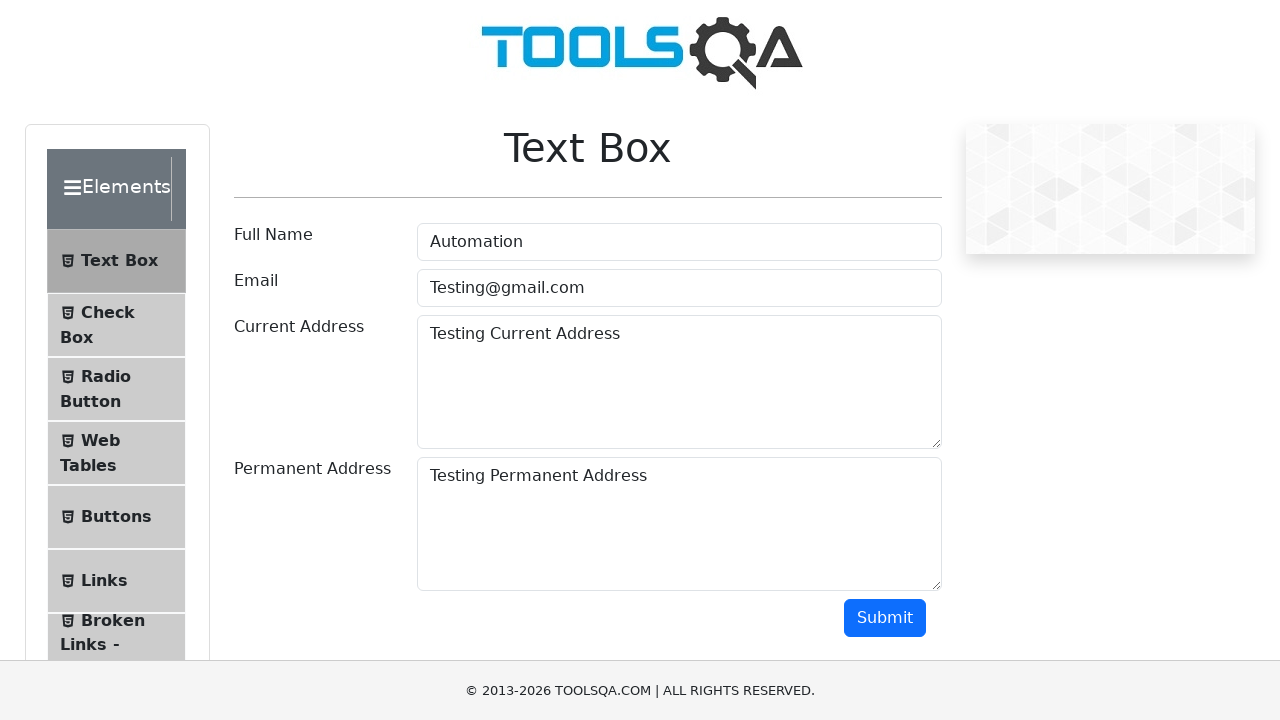